Tests the Completed filter view by adding todos, completing one, and clicking Completed to show only completed items.

Starting URL: https://todomvc.com/examples/react/dist/#/

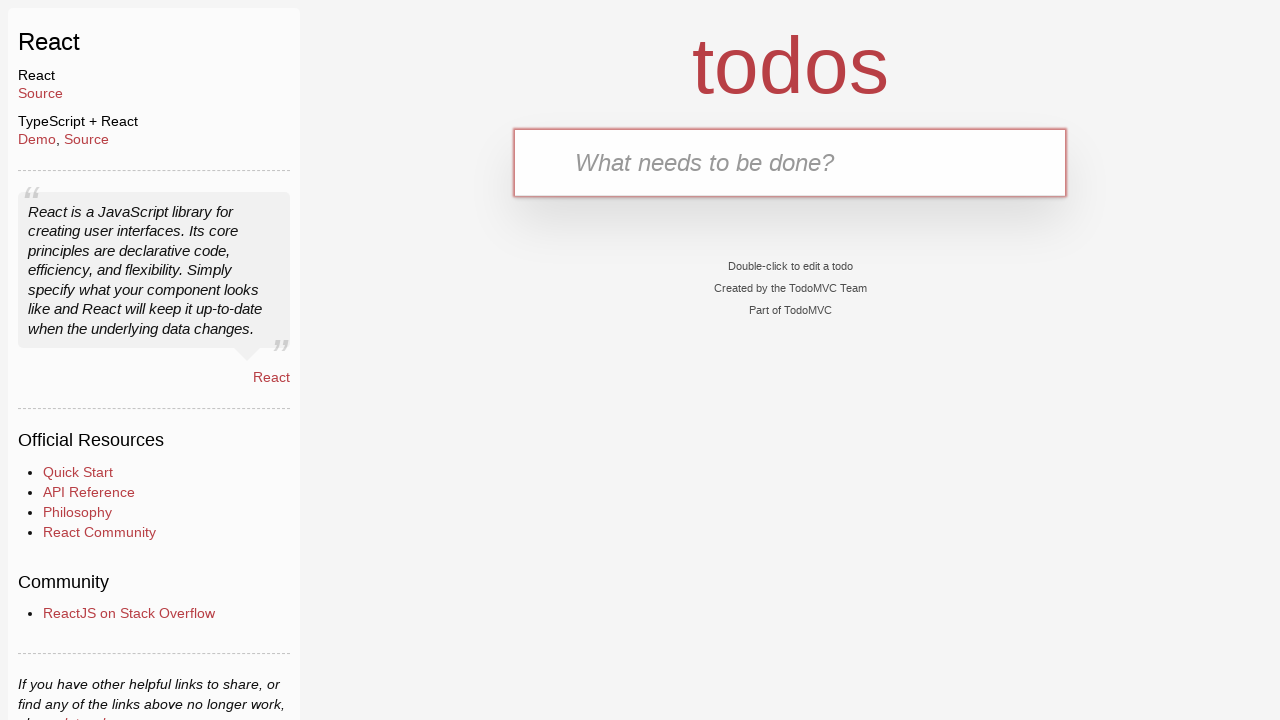

Filled text input with 'Get loan for car' on internal:testid=[data-testid="text-input"s]
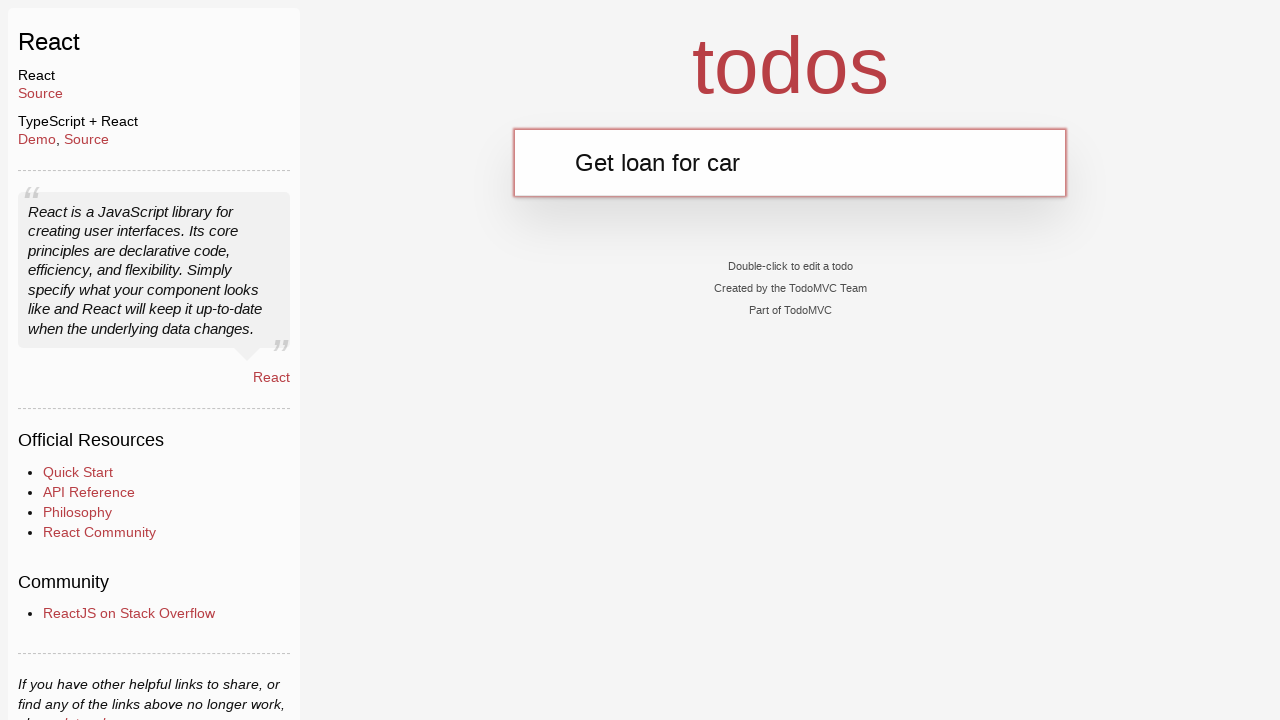

Pressed Enter to add first todo on internal:testid=[data-testid="text-input"s]
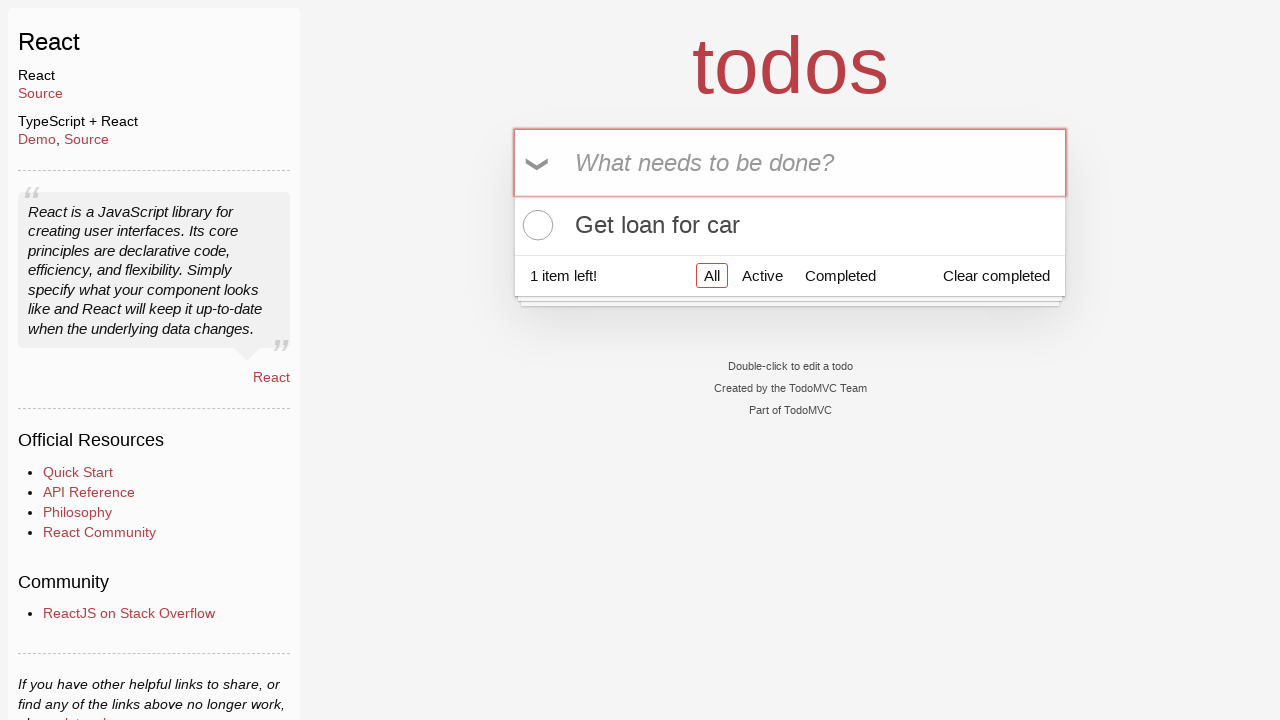

Filled text input with 'Make 1st payment' on internal:testid=[data-testid="text-input"s]
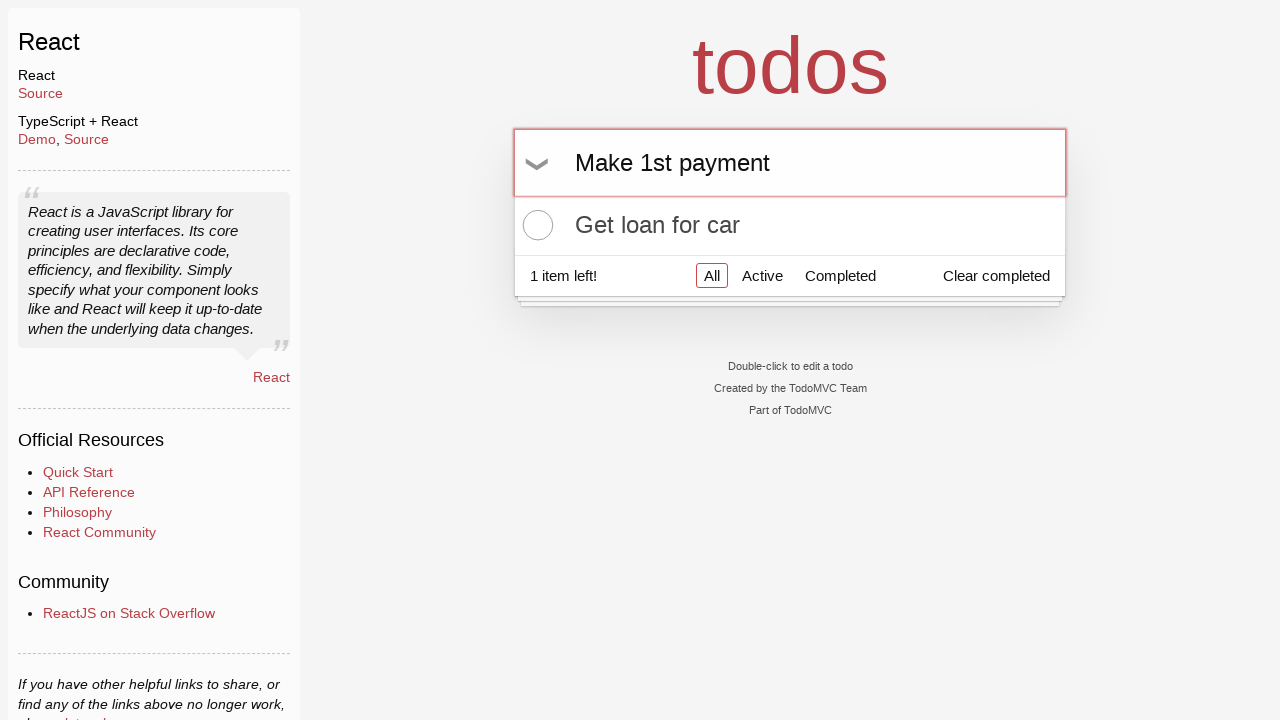

Pressed Enter to add second todo on internal:testid=[data-testid="text-input"s]
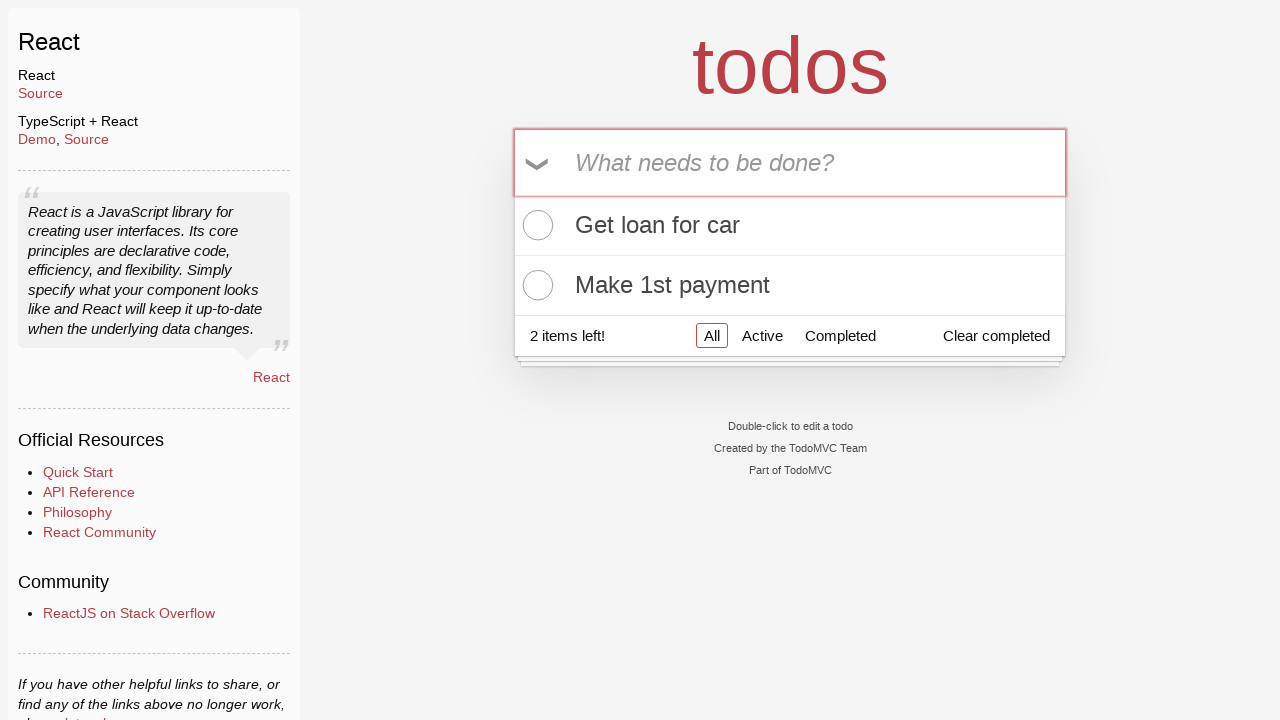

Checked the first todo to mark it as complete at (535, 225) on internal:testid=[data-testid="todo-item-toggle"s] >> nth=0
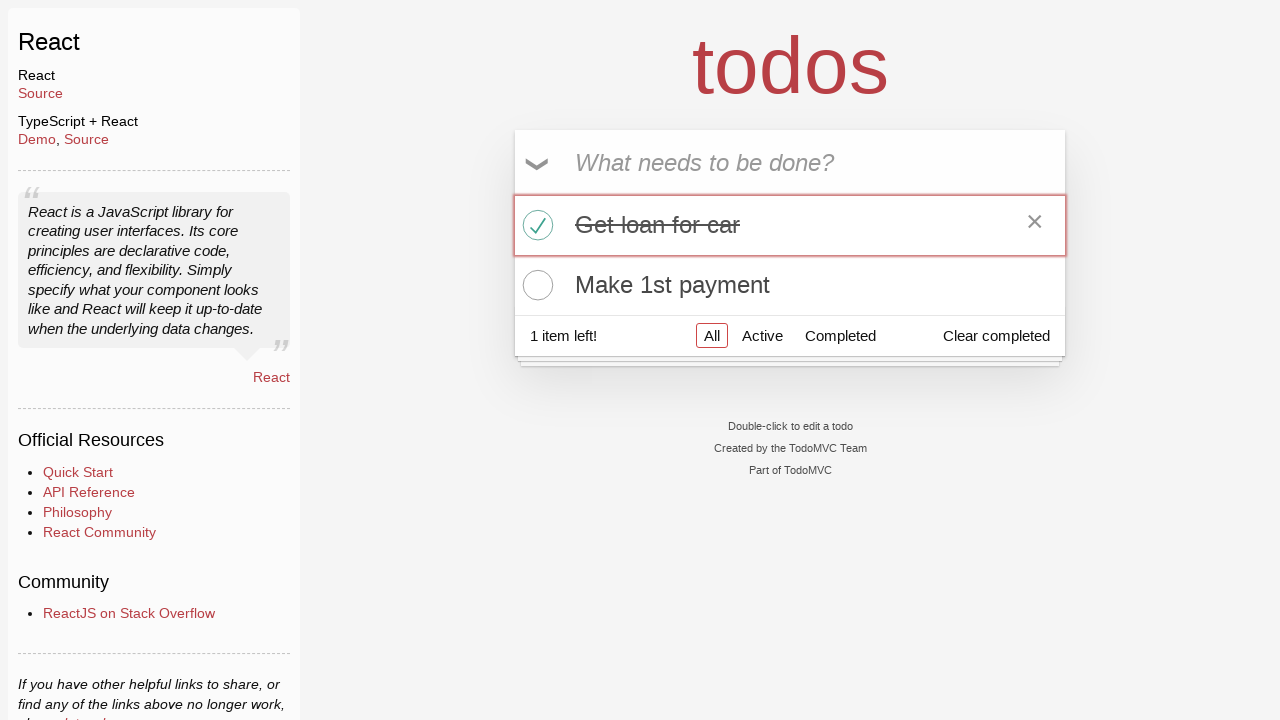

Clicked Completed filter to show only completed items at (840, 335) on internal:text="Completed"i >> nth=0
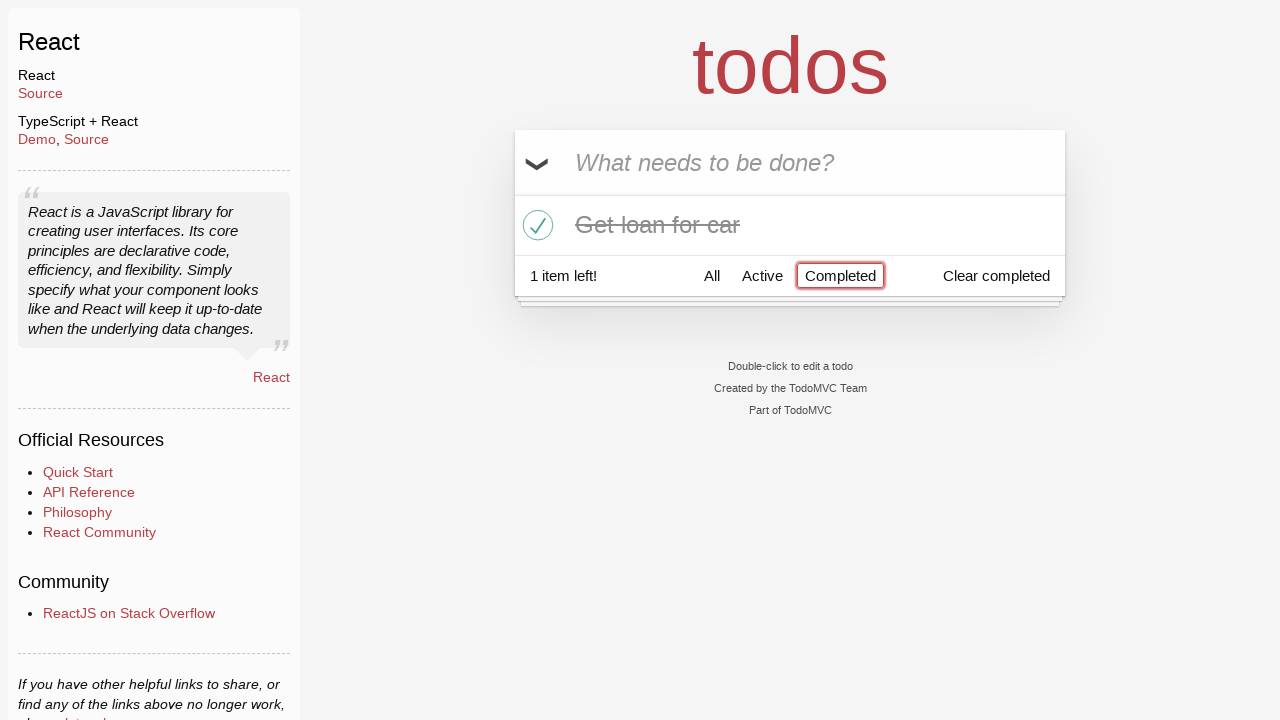

Completed filter applied and todo items are visible
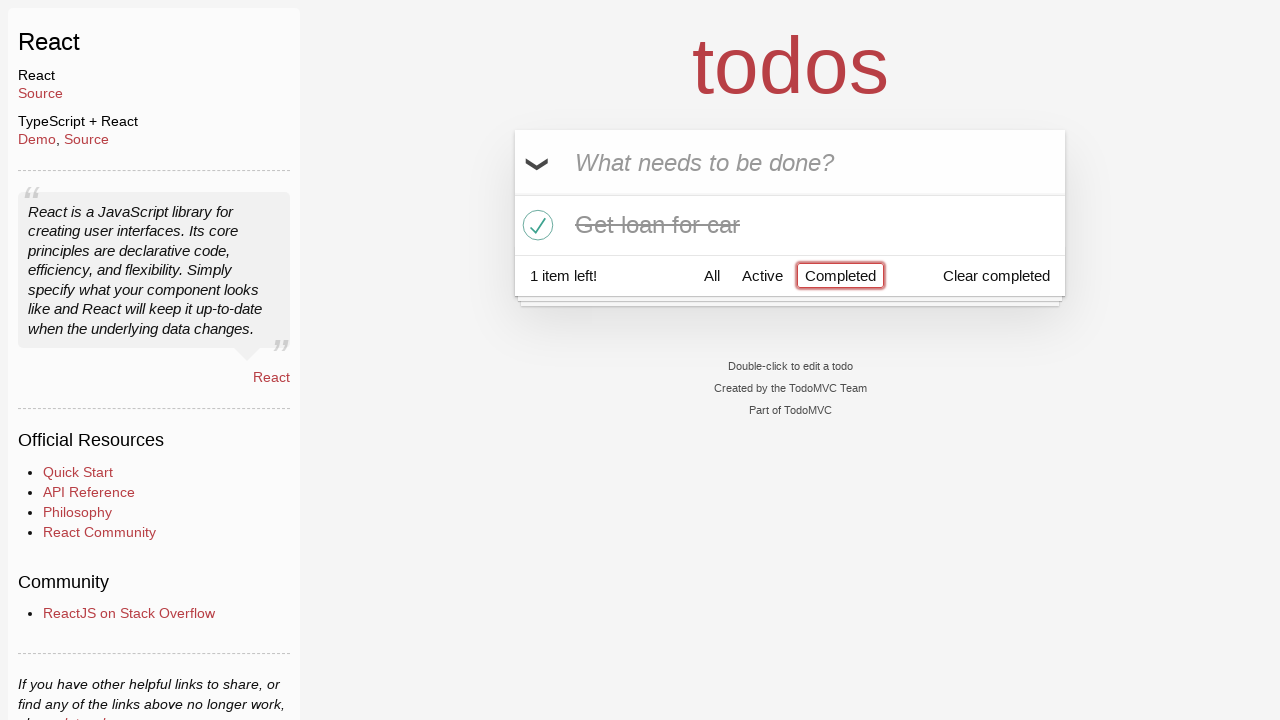

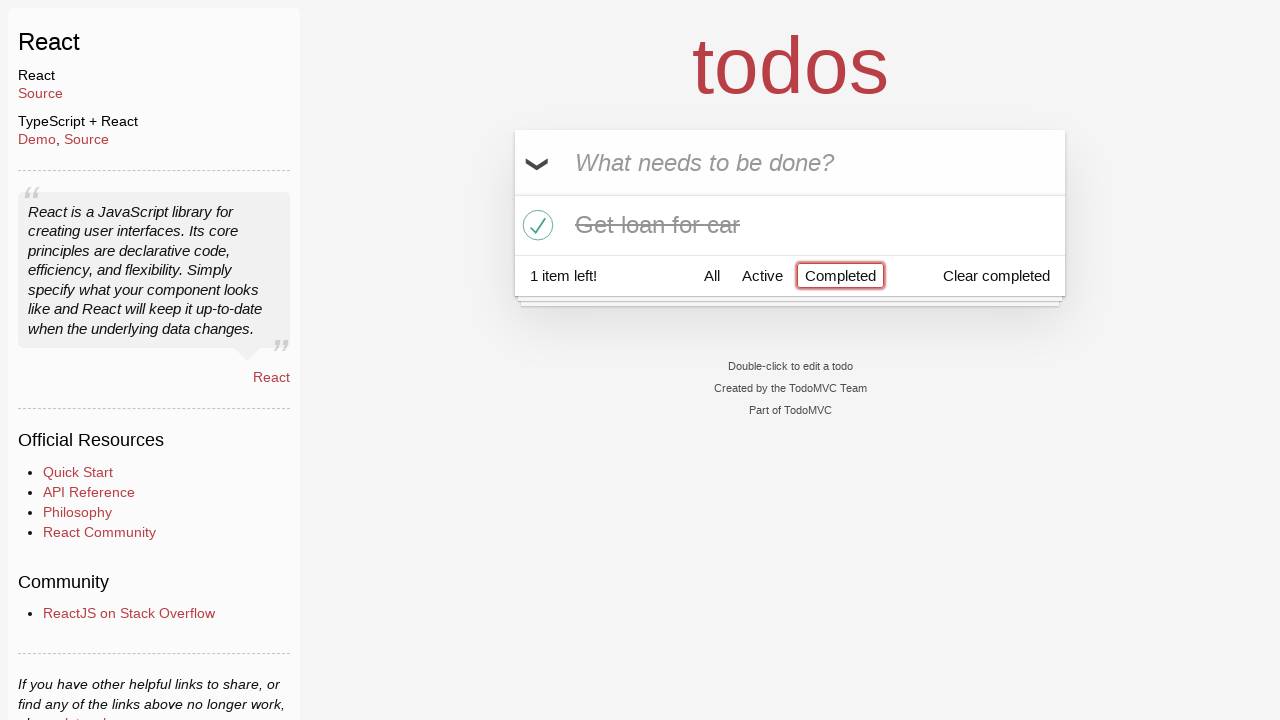